Tests dynamic element addition and removal by clicking Add Element button to create a Delete button, then clicking Delete to remove it from the page

Starting URL: http://the-internet.herokuapp.com/add_remove_elements/

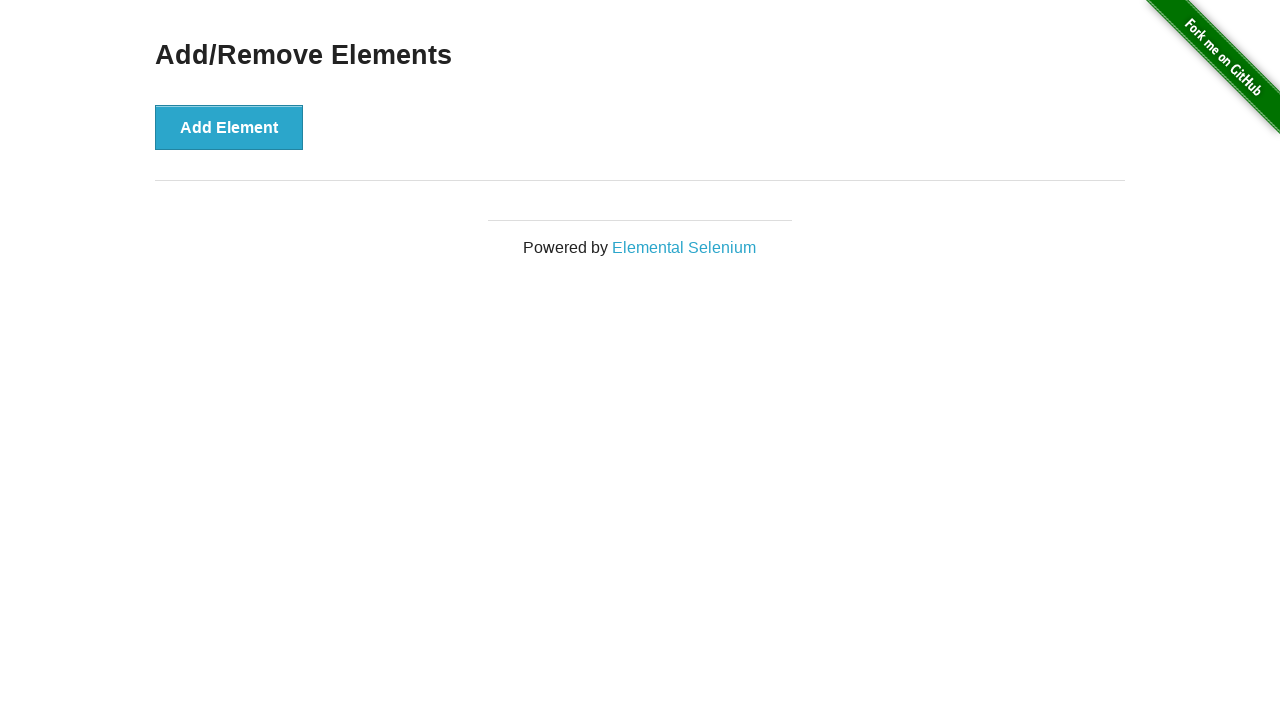

Clicked Add Element button to create a Delete button at (229, 127) on button[onclick='addElement()']
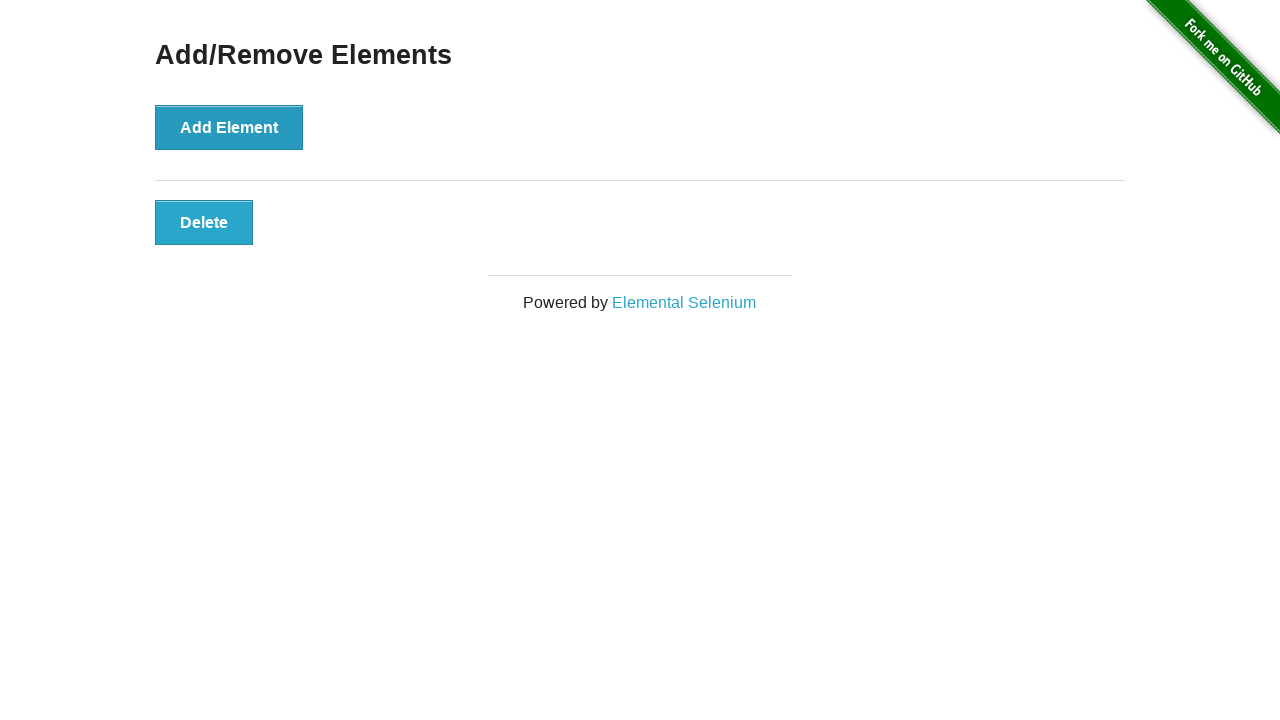

Delete button appeared and is visible on the page
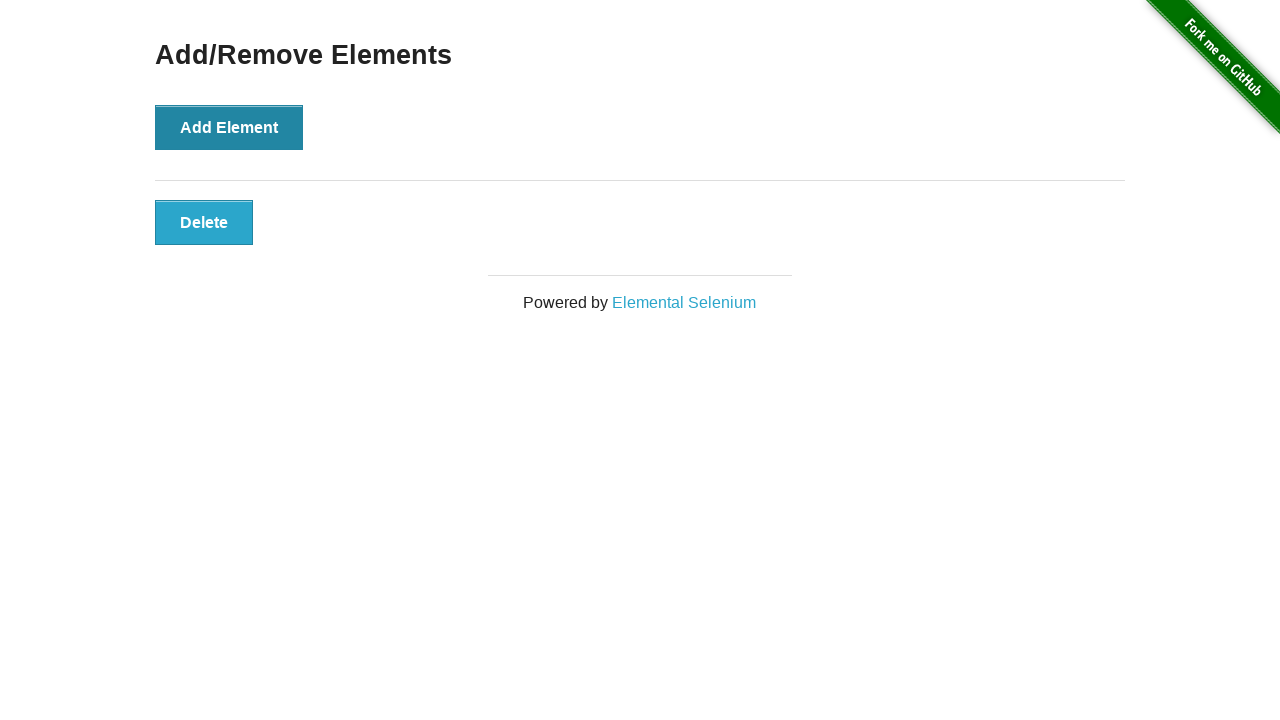

Verified that the Delete button is visible
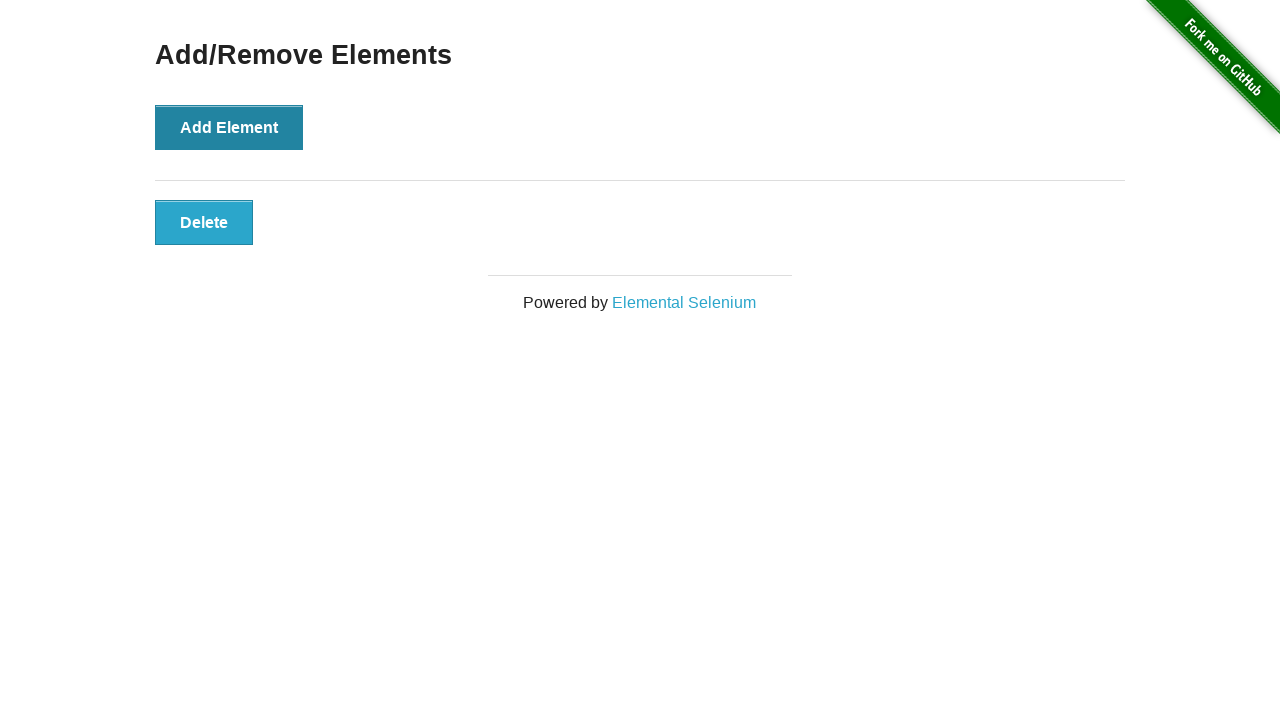

Clicked Delete button to remove the element at (204, 222) on button[onclick='deleteElement()']
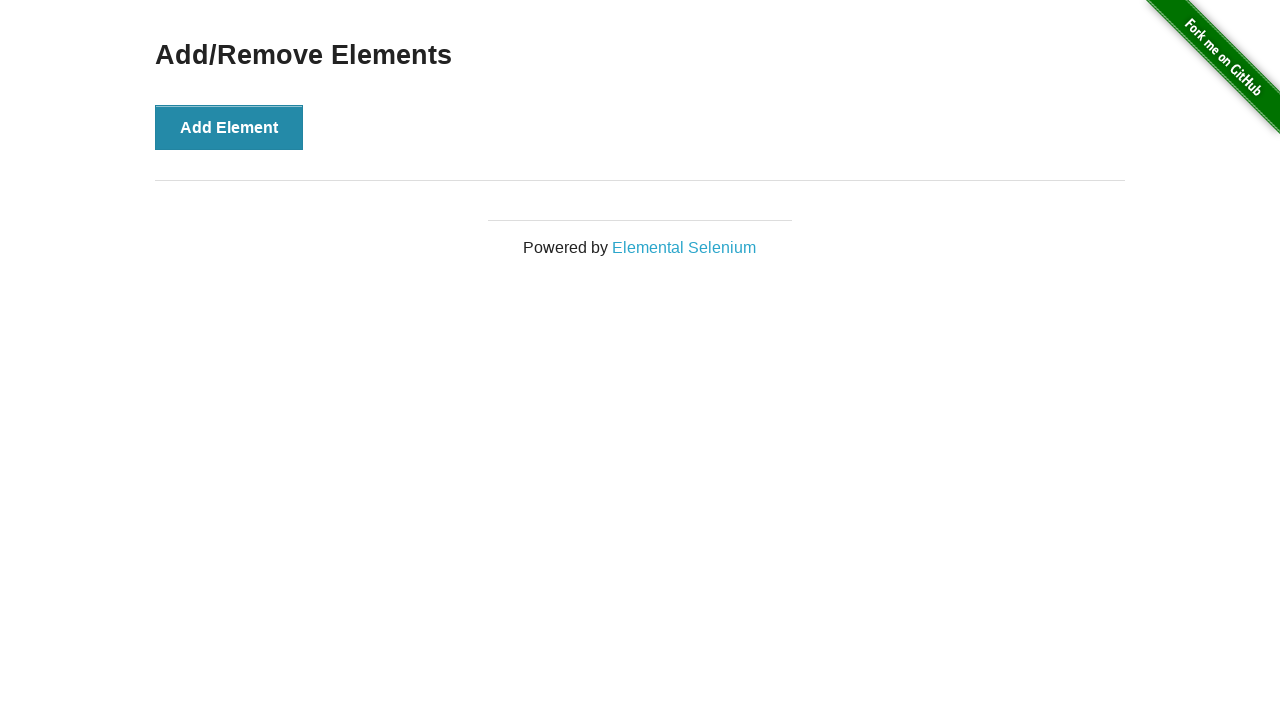

Delete button was detached from the DOM
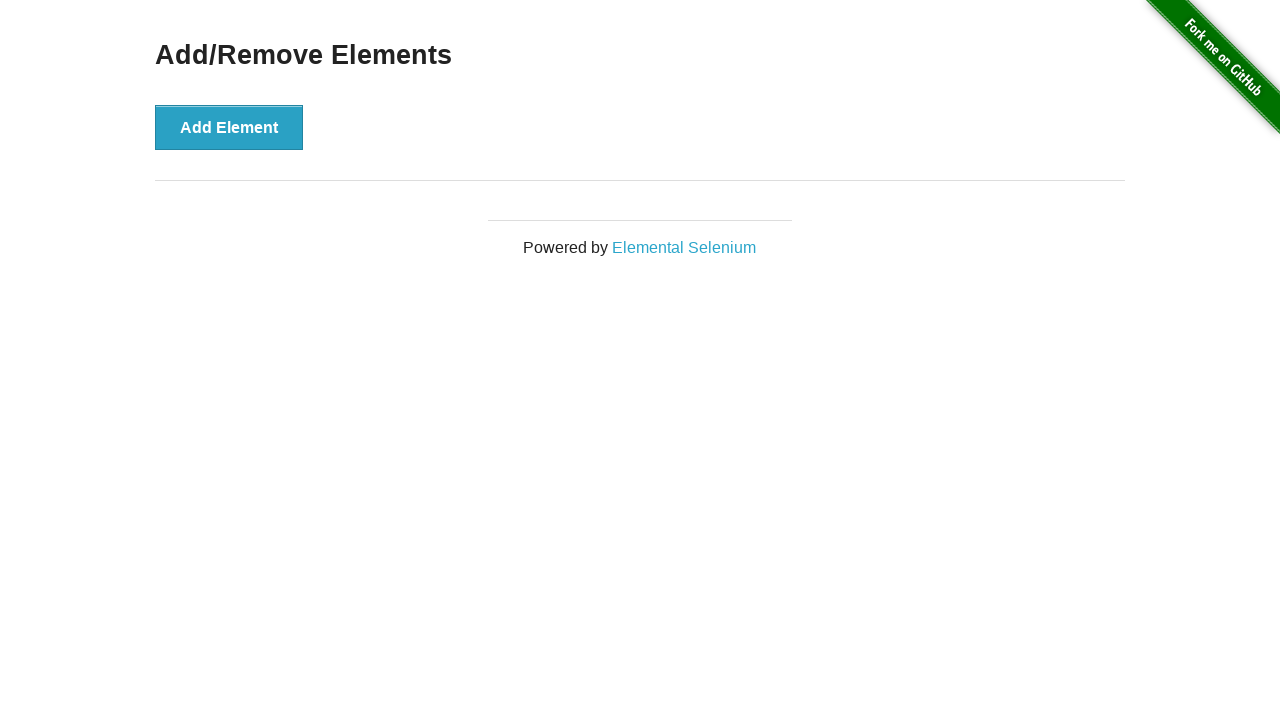

Verified that the Delete button is completely removed from the DOM
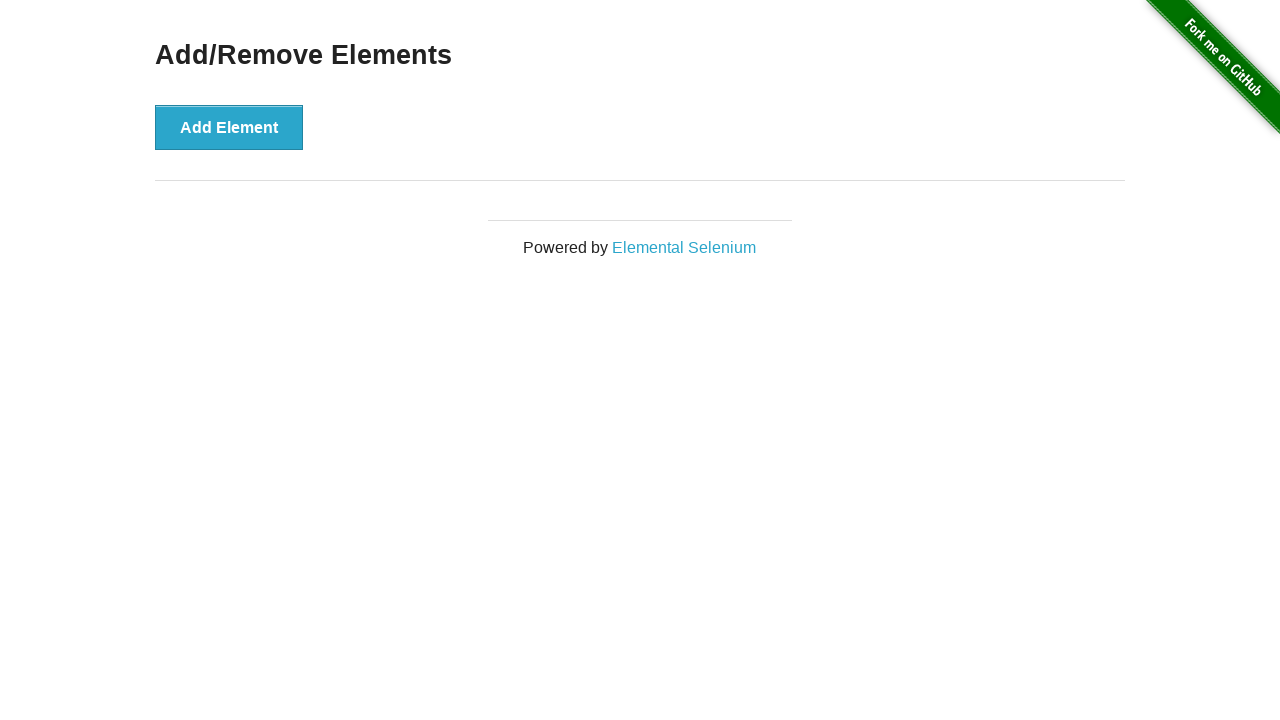

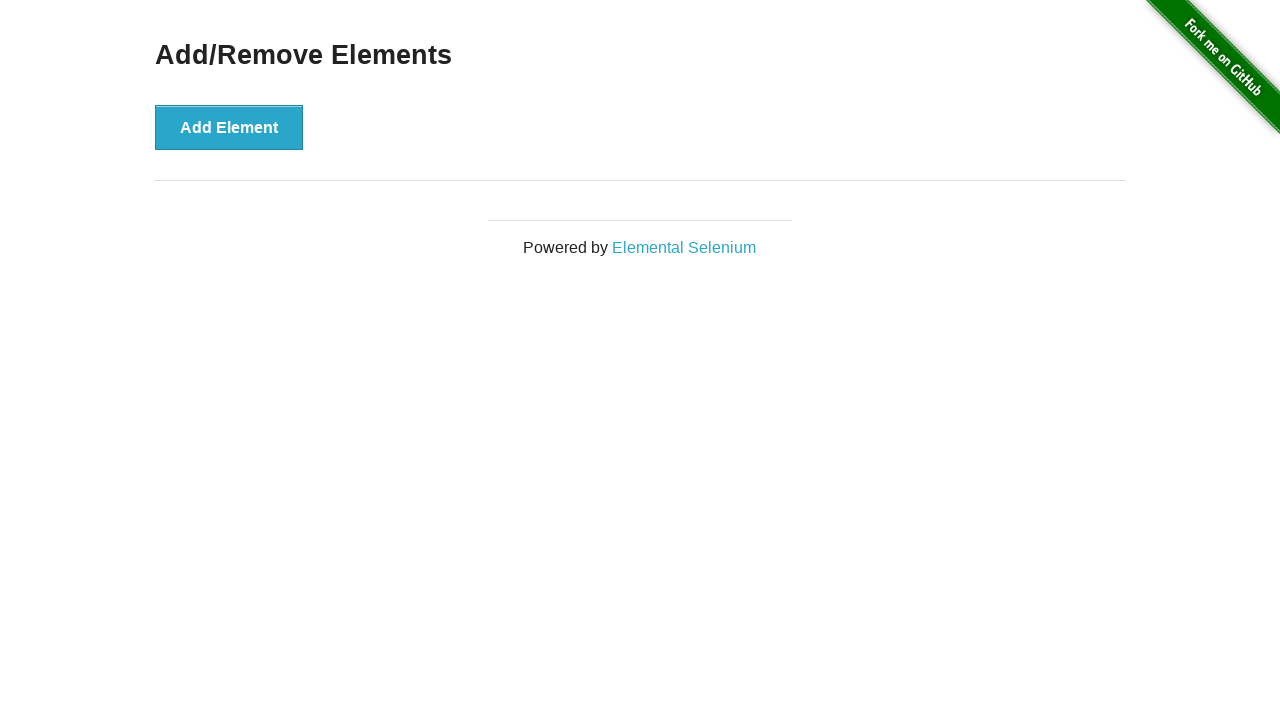